Tests multi-window handling by clicking a button that opens multiple windows, then navigating to the alert page to interact with different types of alerts (simple, confirm, and prompt alerts)

Starting URL: https://letcode.in/window

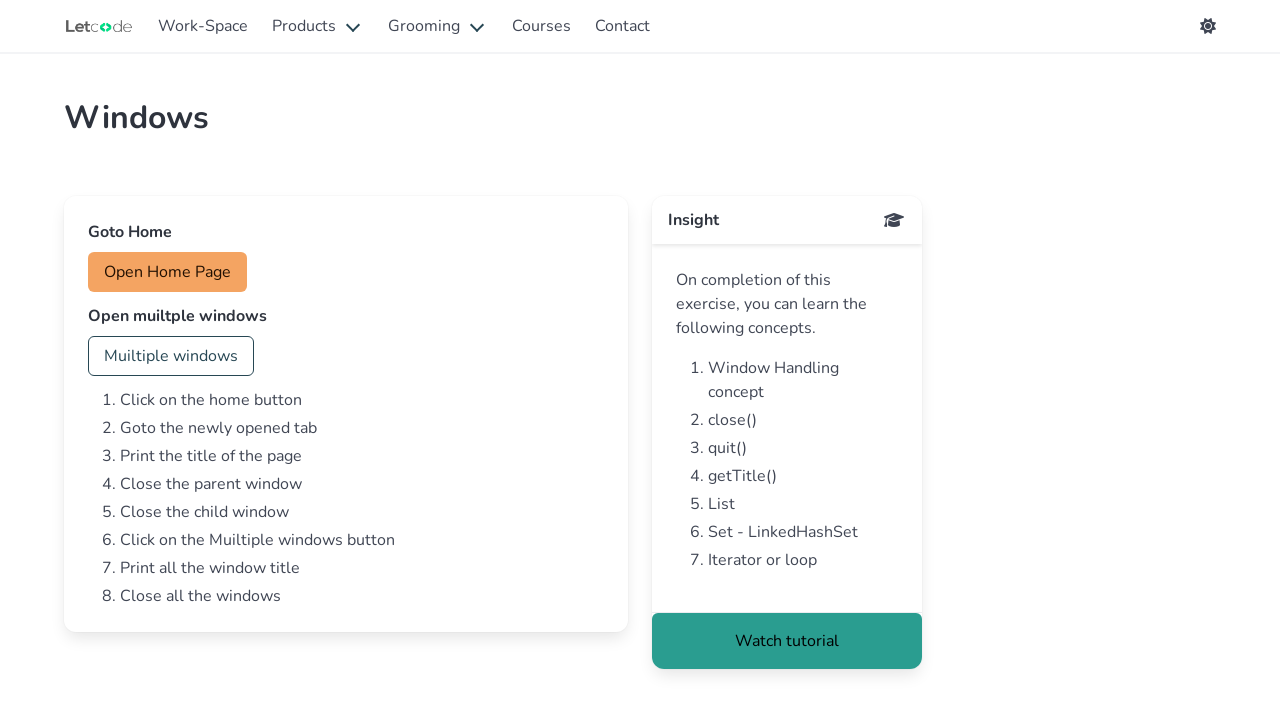

Clicked button to open multiple windows at (171, 356) on #multi
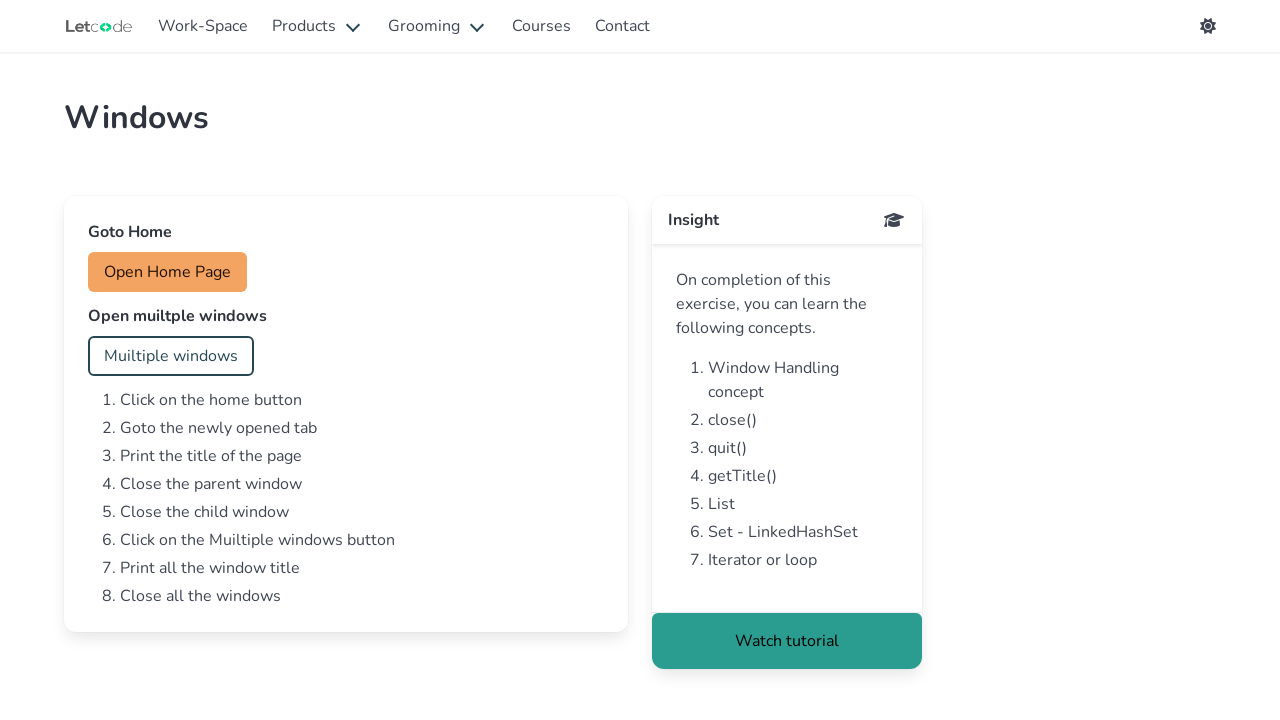

Waited 1000ms for new windows to open
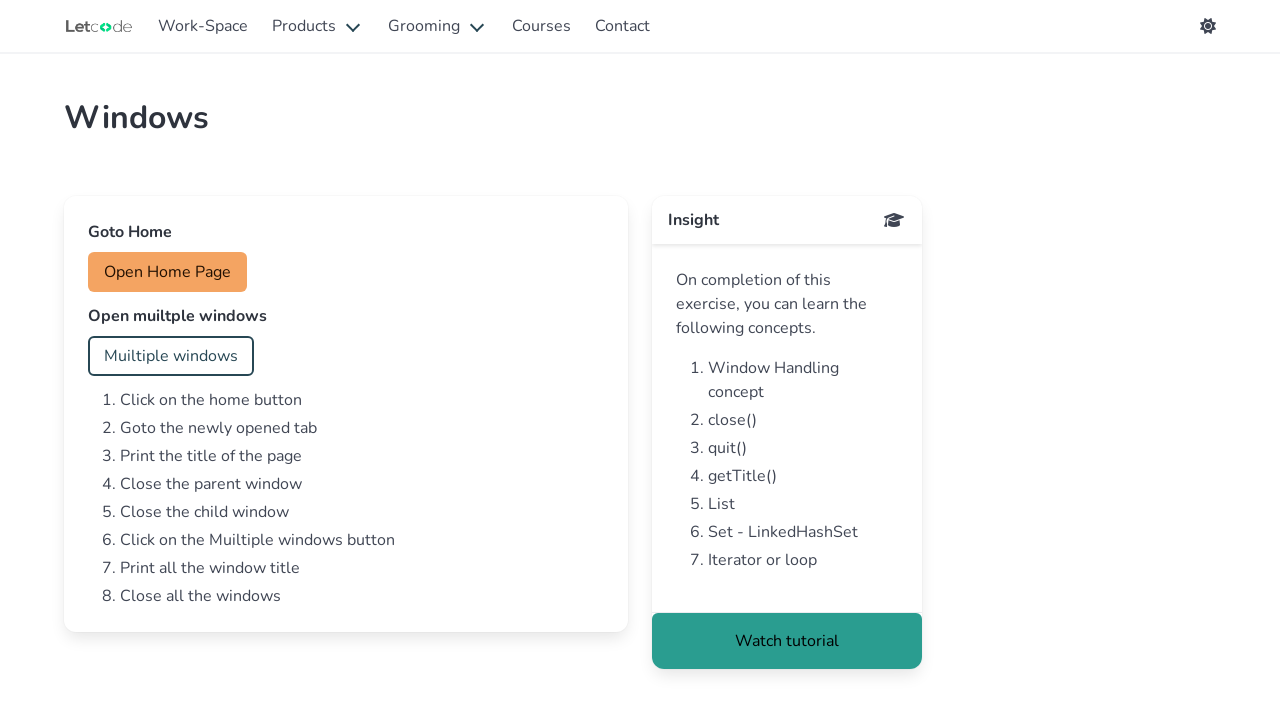

Retrieved all pages from context - found 3 pages
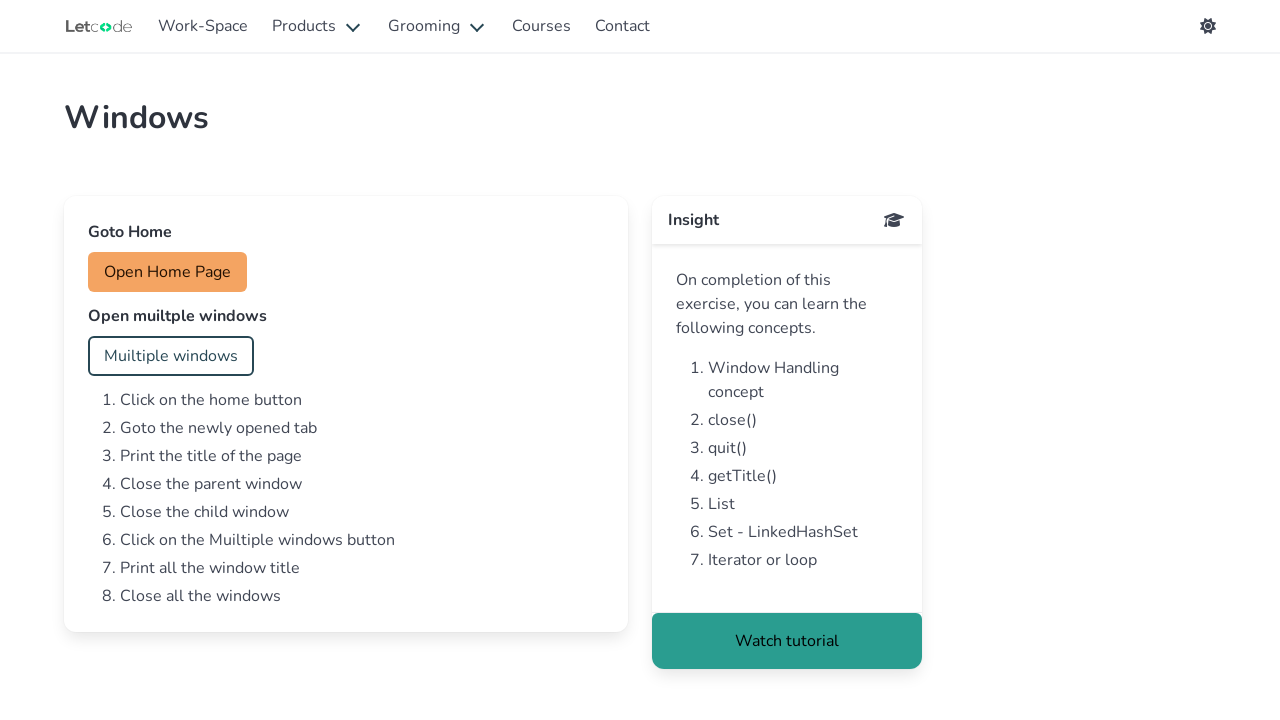

Found alert page at URL: https://letcode.in/alert
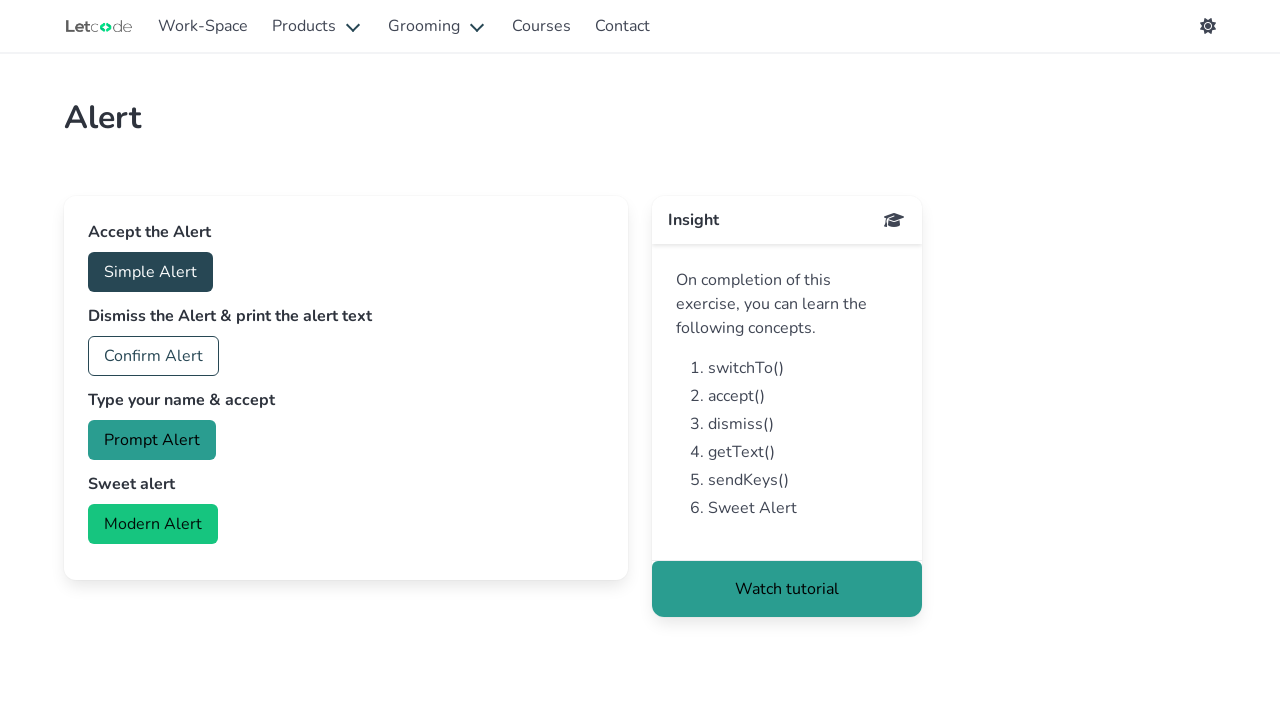

Clicked accept button to trigger simple alert at (150, 272) on #accept
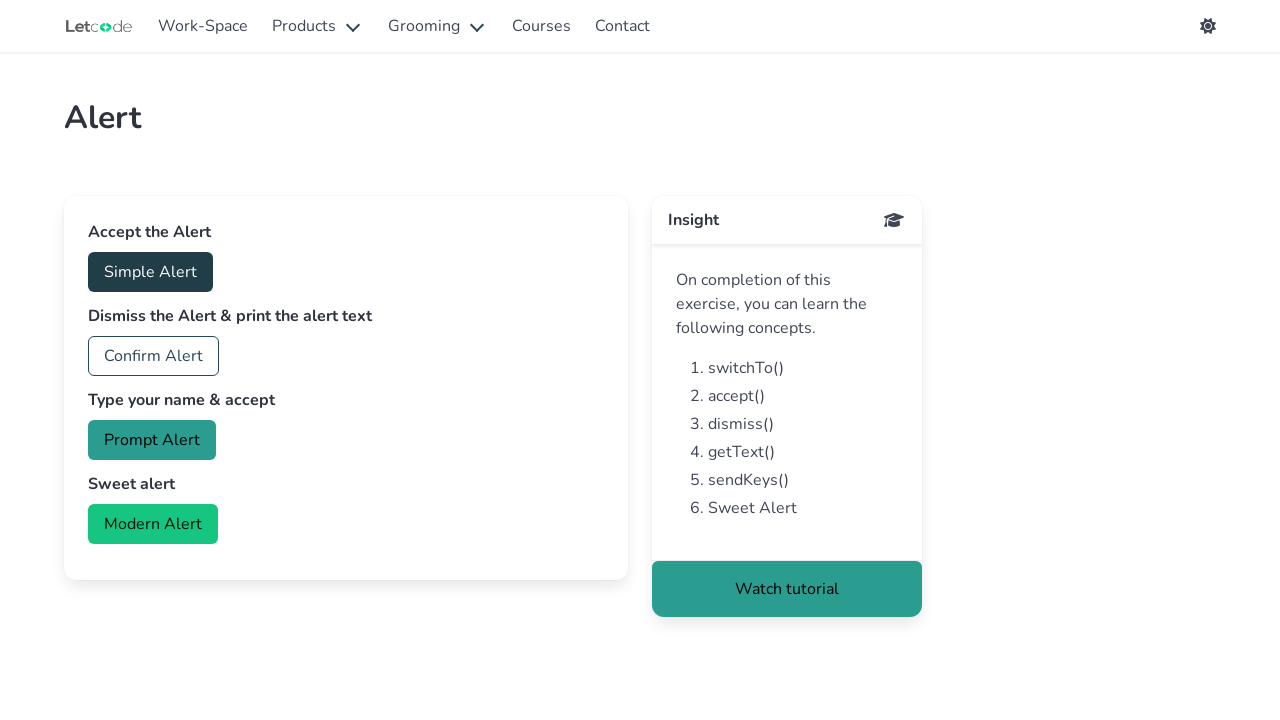

Set up dialog handler to accept simple alert
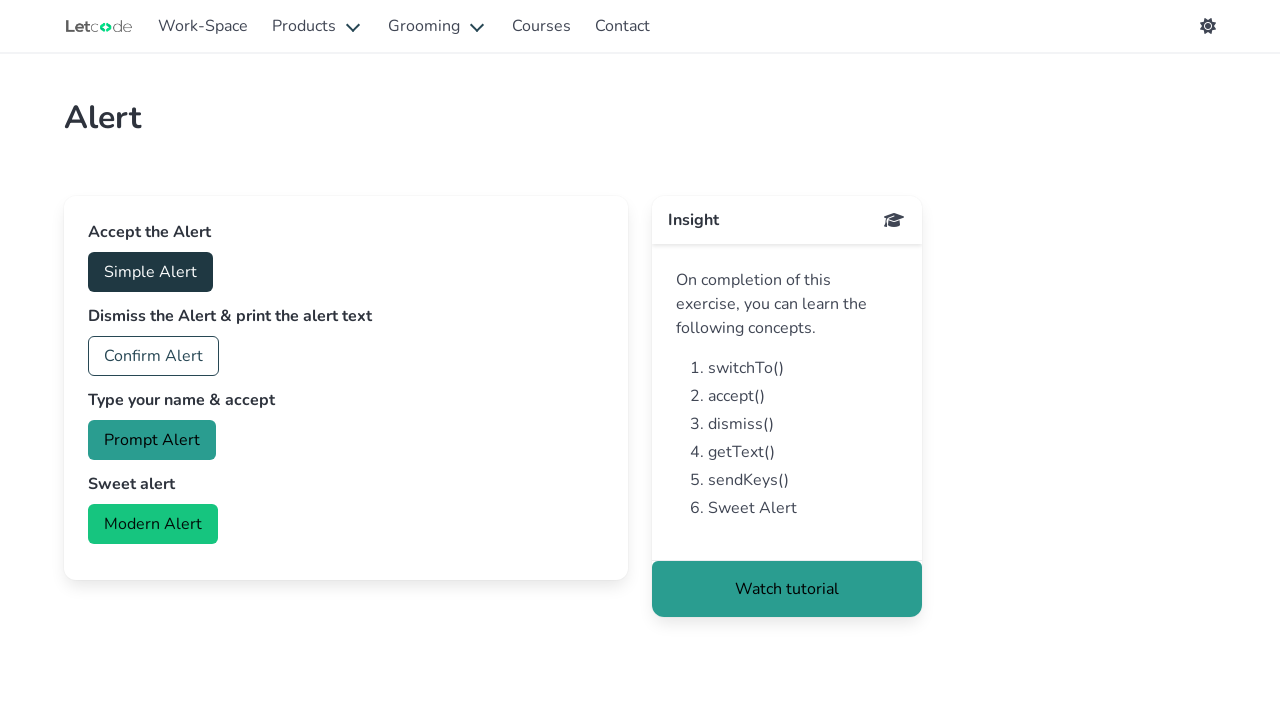

Clicked confirm button to trigger confirm alert at (154, 356) on #confirm
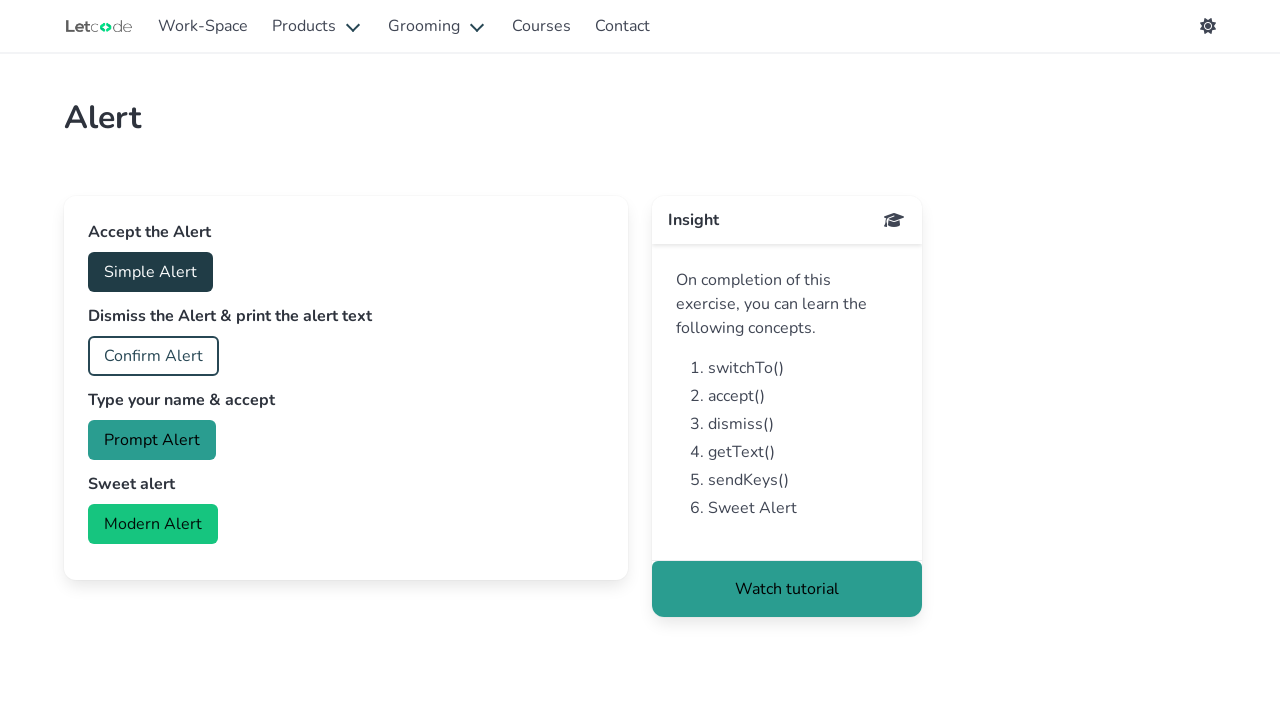

Set up dialog handler for prompt alert
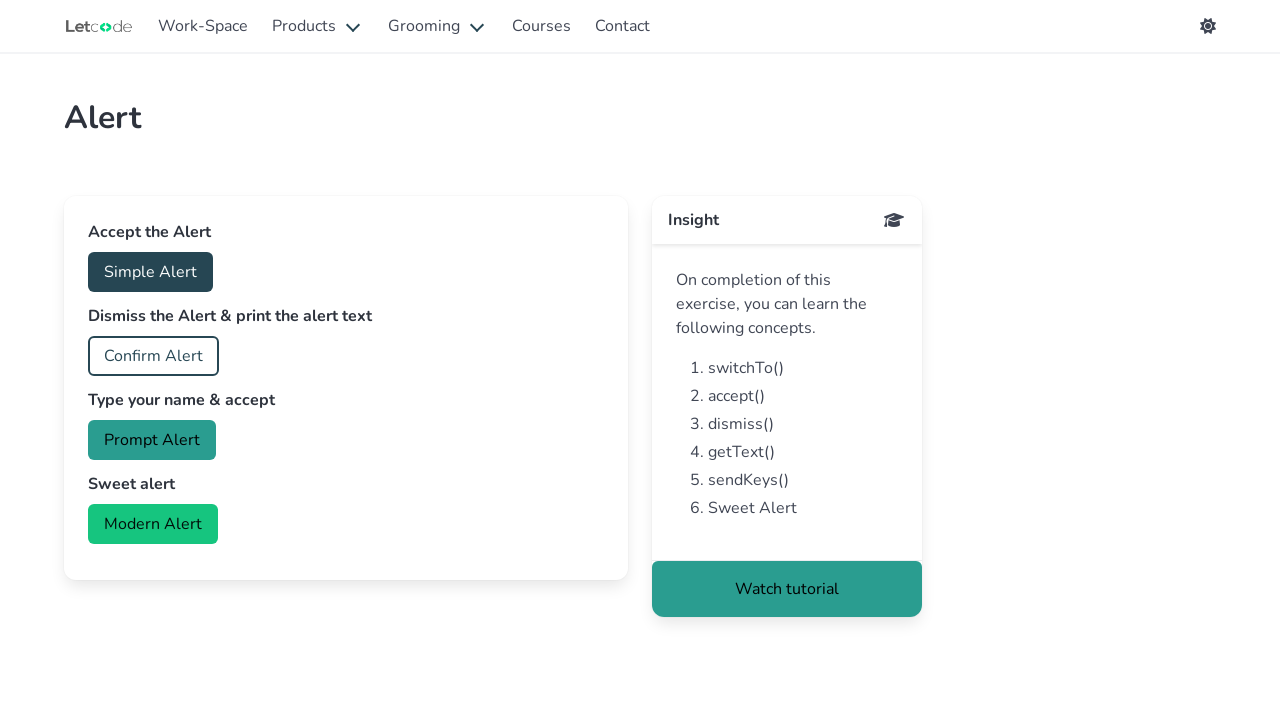

Clicked prompt button and entered 'Vivek Patil' in prompt dialog at (152, 440) on #prompt
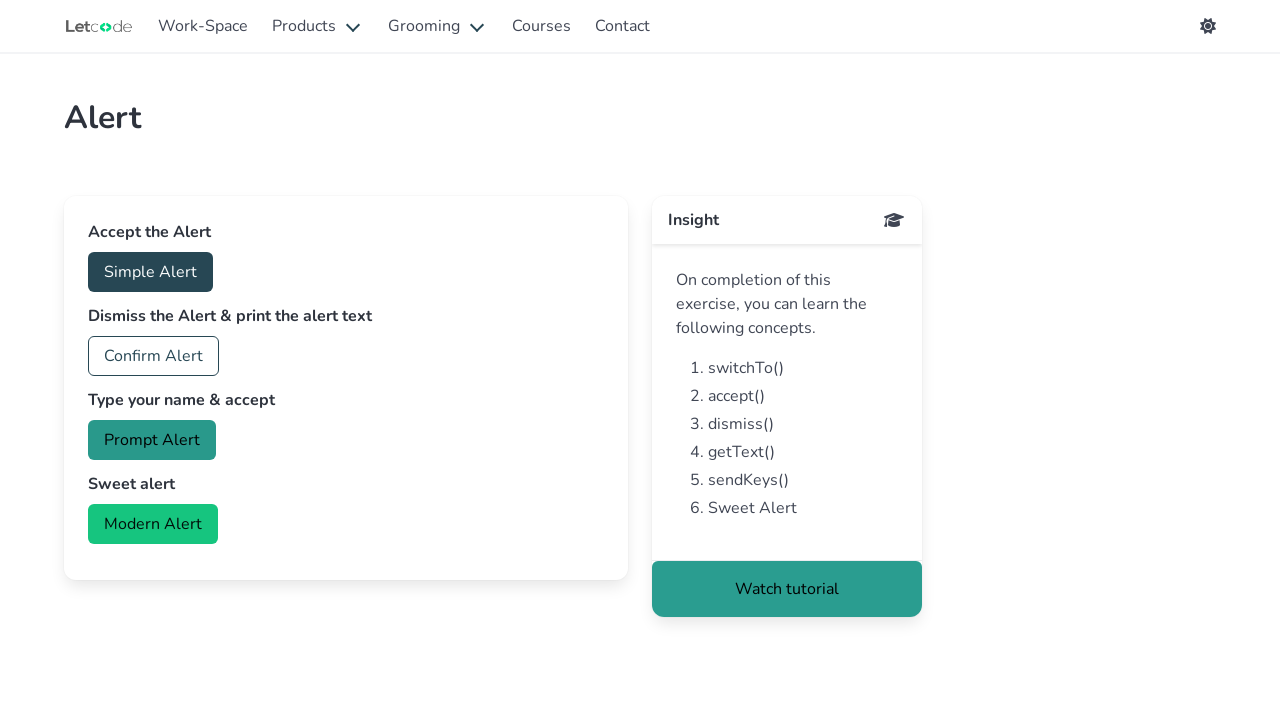

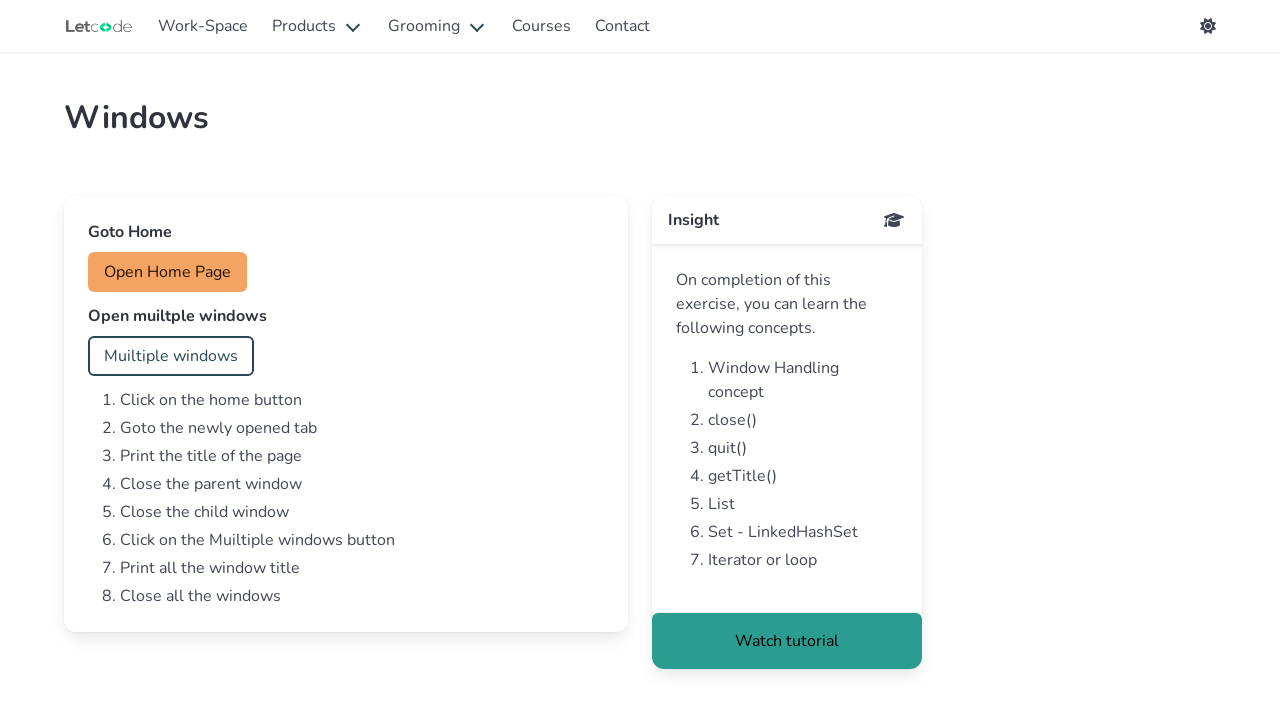